Tests browser navigation by visiting two different pages, capturing their titles and URLs, navigating back, and refreshing the page to verify basic browser navigation controls work correctly.

Starting URL: https://courses.rahulshettyacademy.com/

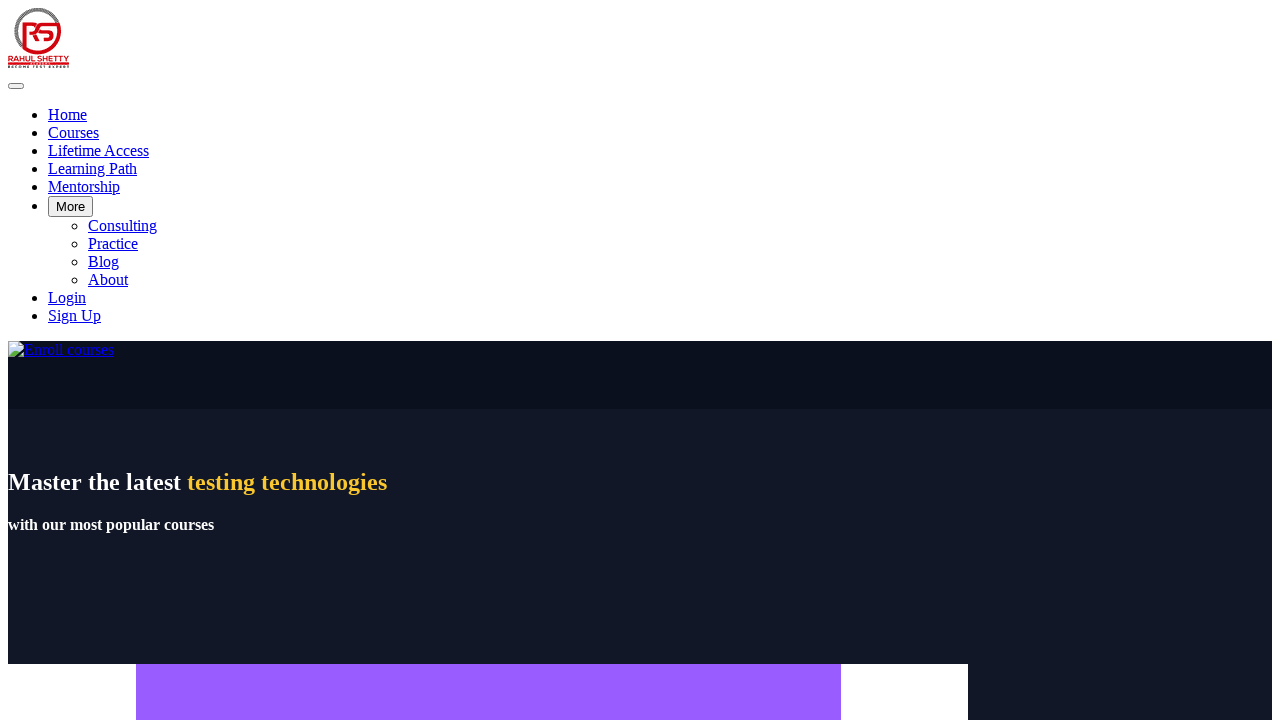

Captured title of first page (https://courses.rahulshettyacademy.com/)
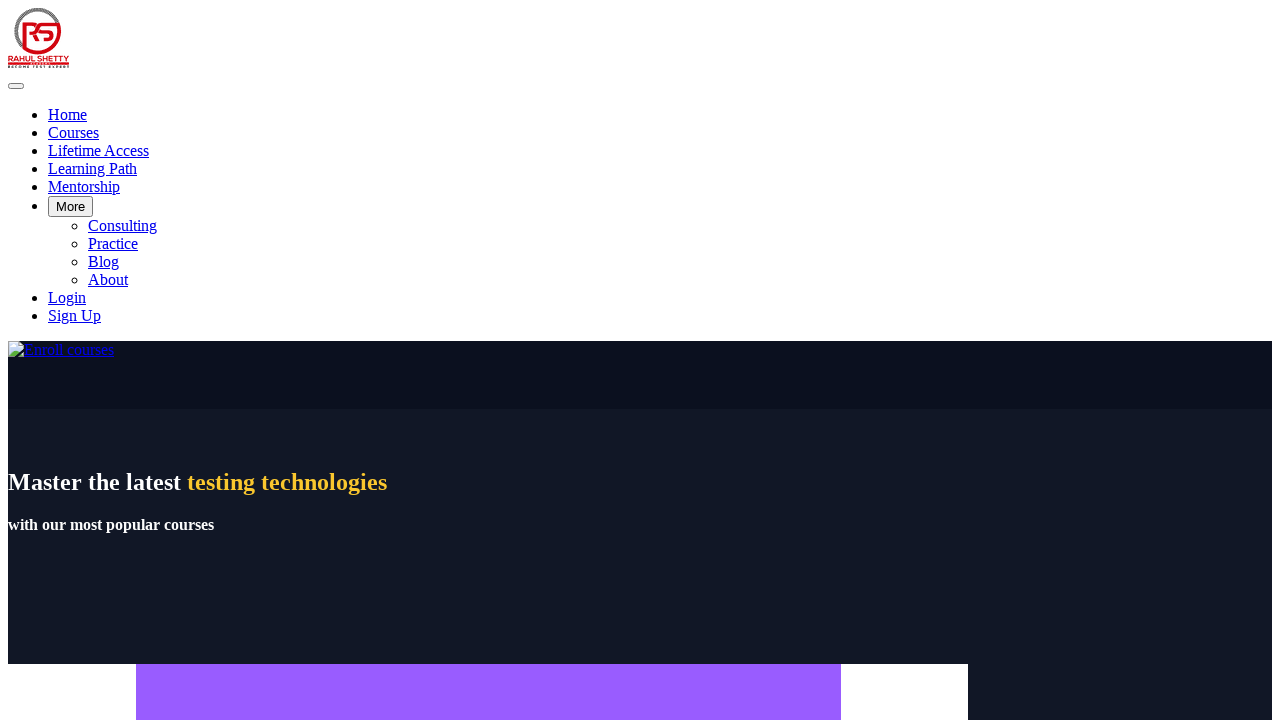

Captured URL of first page
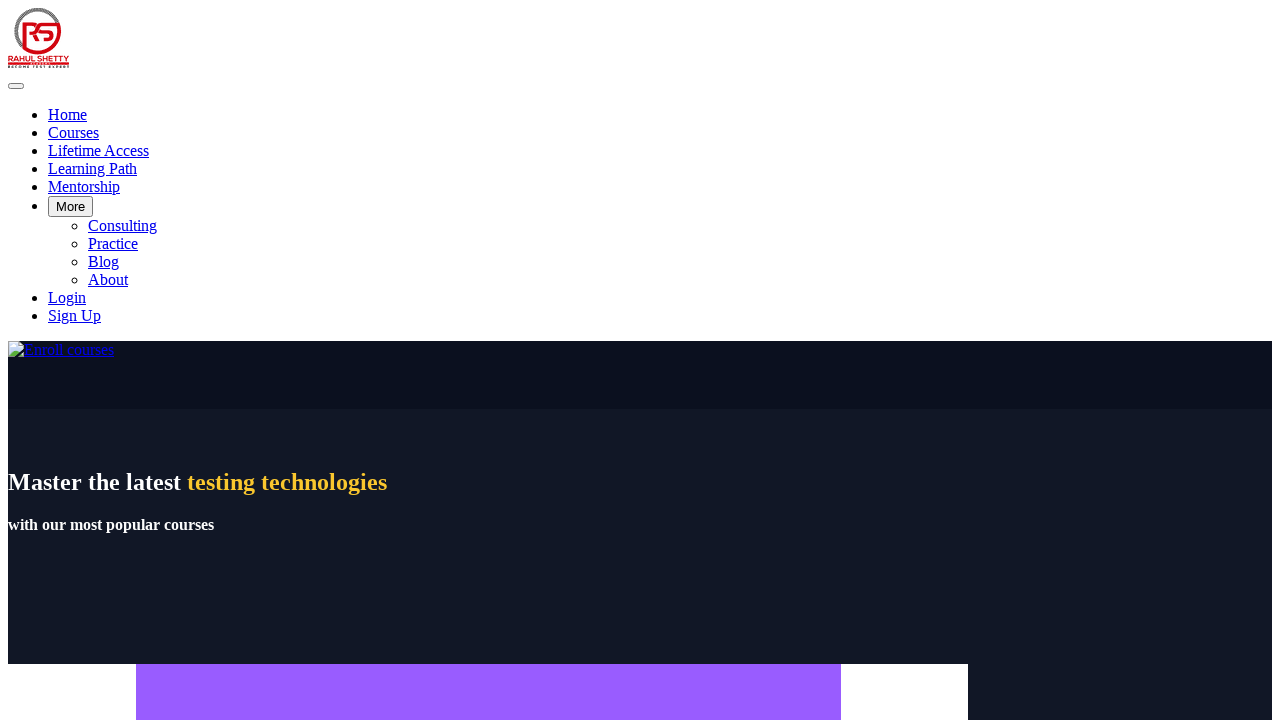

Navigated to second page (https://rahulshettyacademy.com/seleniumPractise/#/)
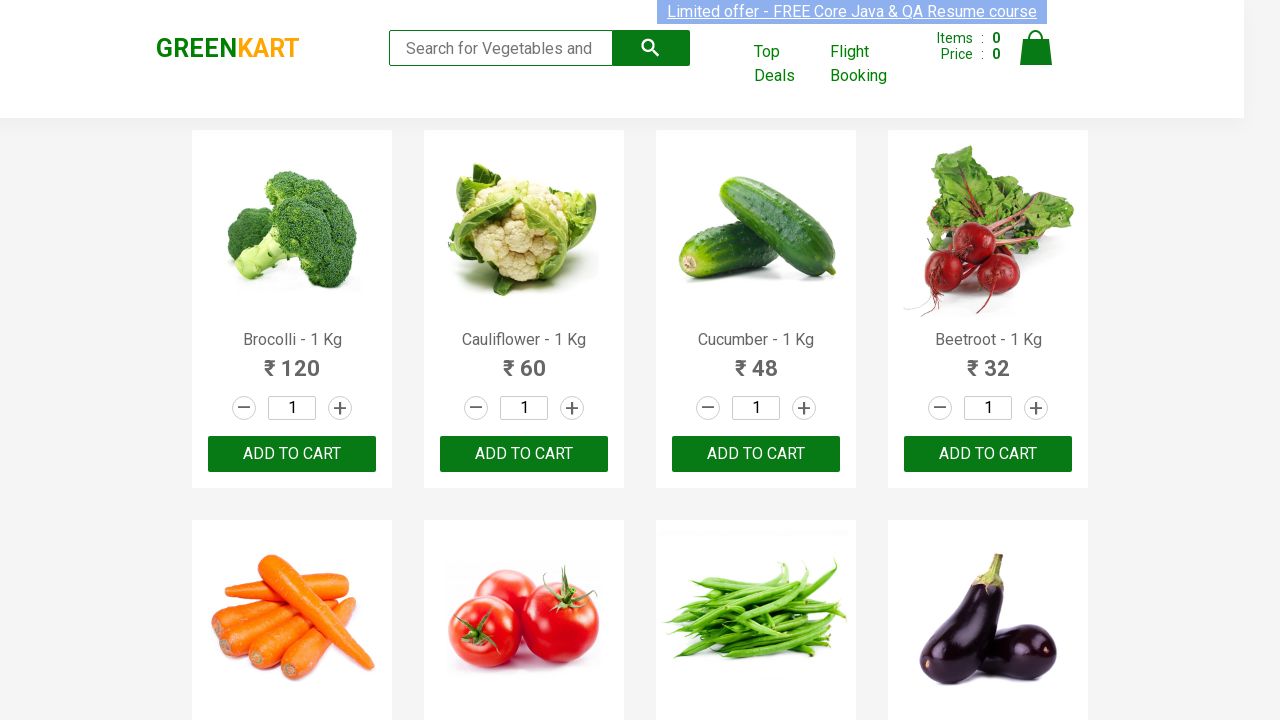

Captured title of second page
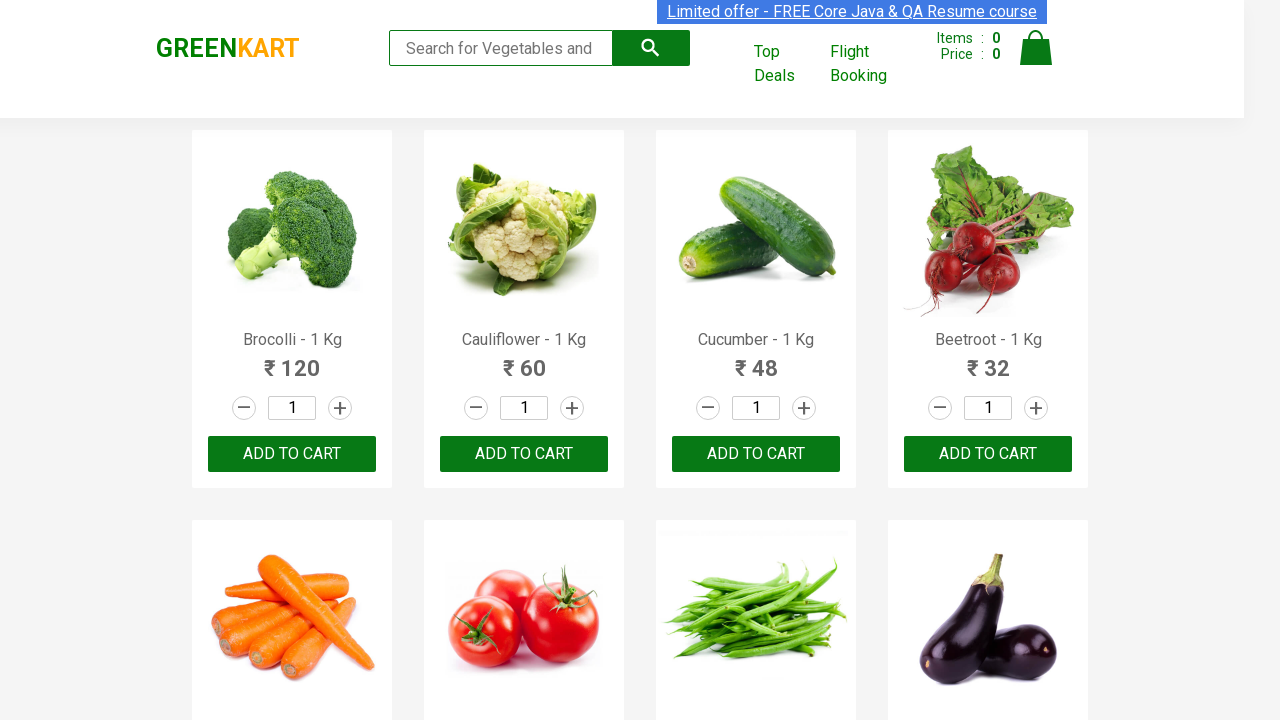

Captured URL of second page
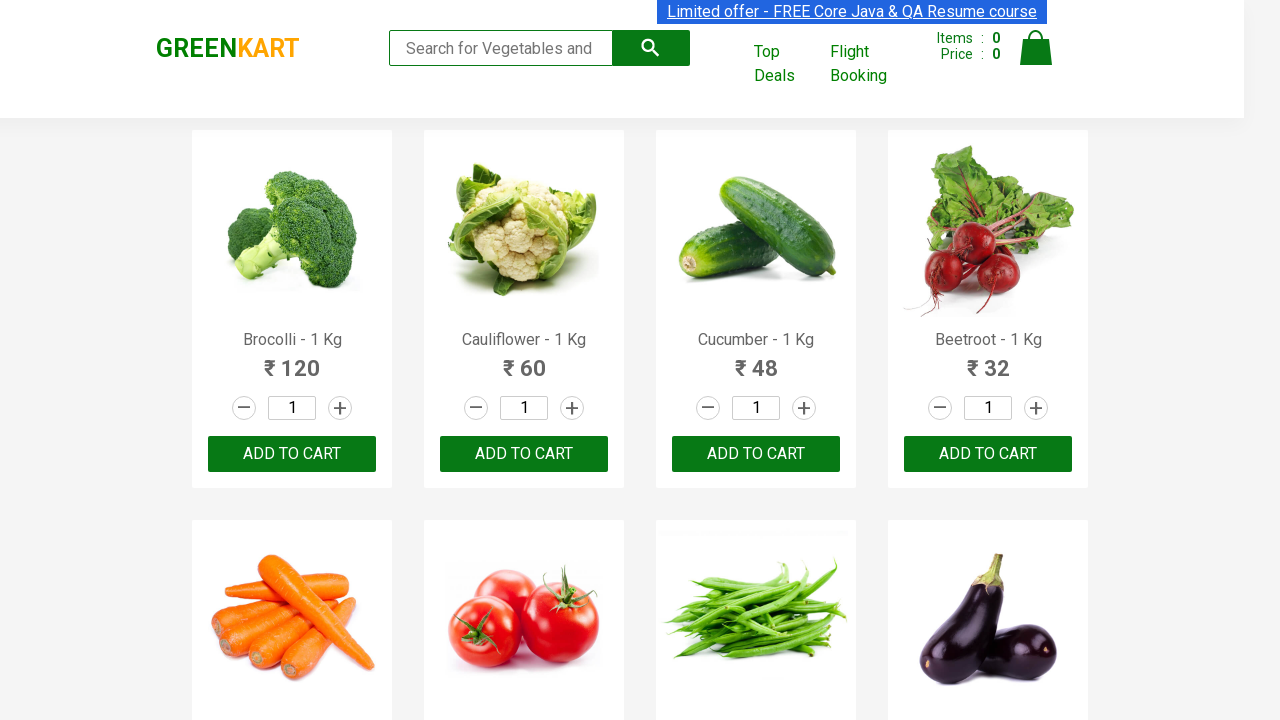

Verified that page titles are different
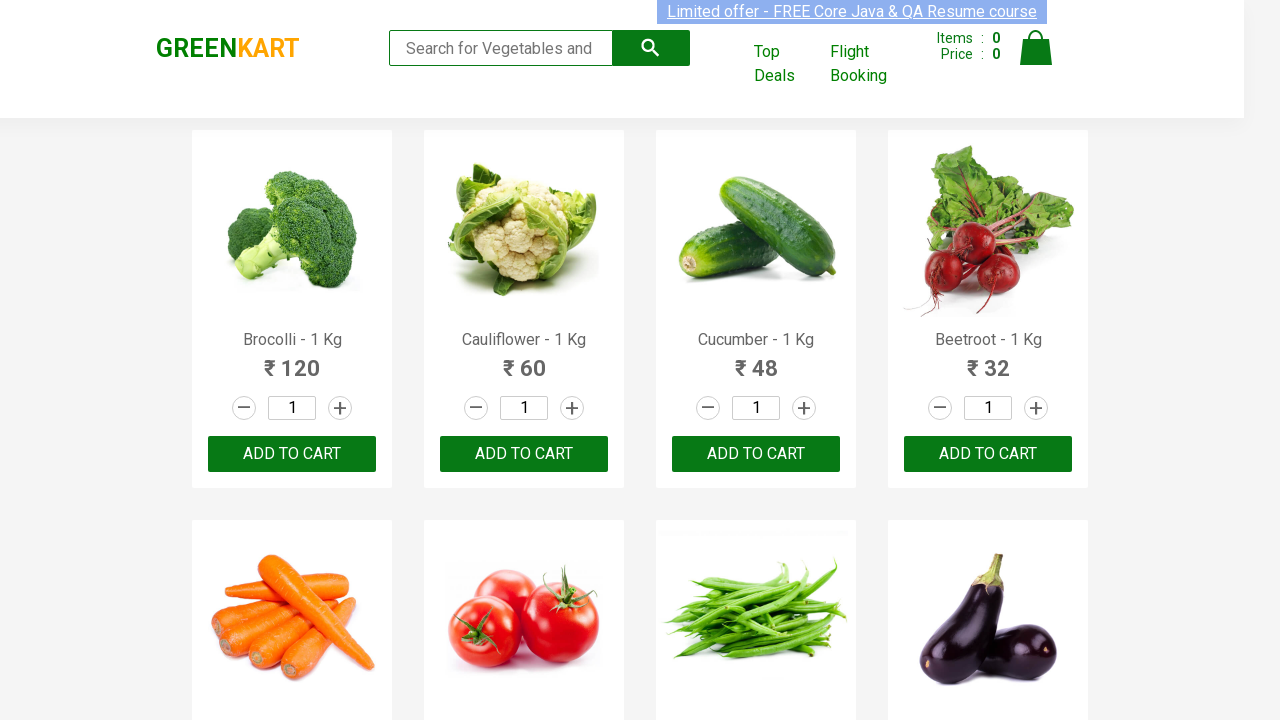

Navigated back to first page using browser back button
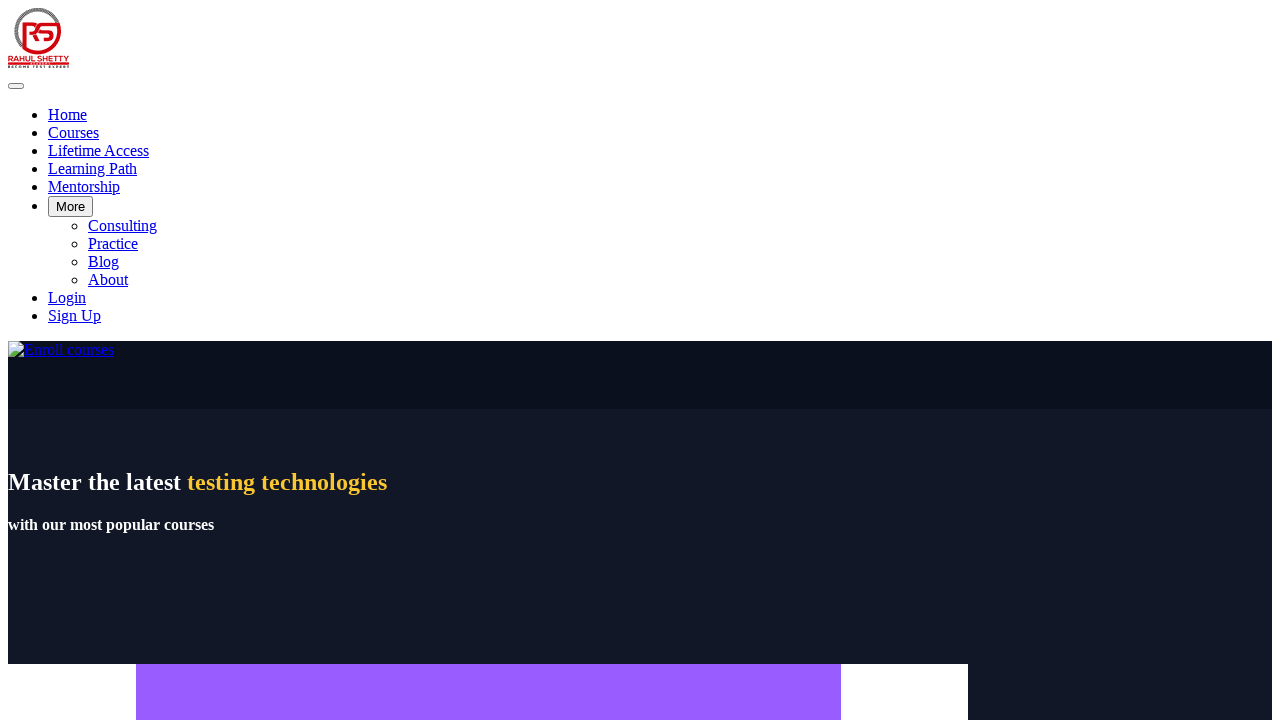

Refreshed the current page
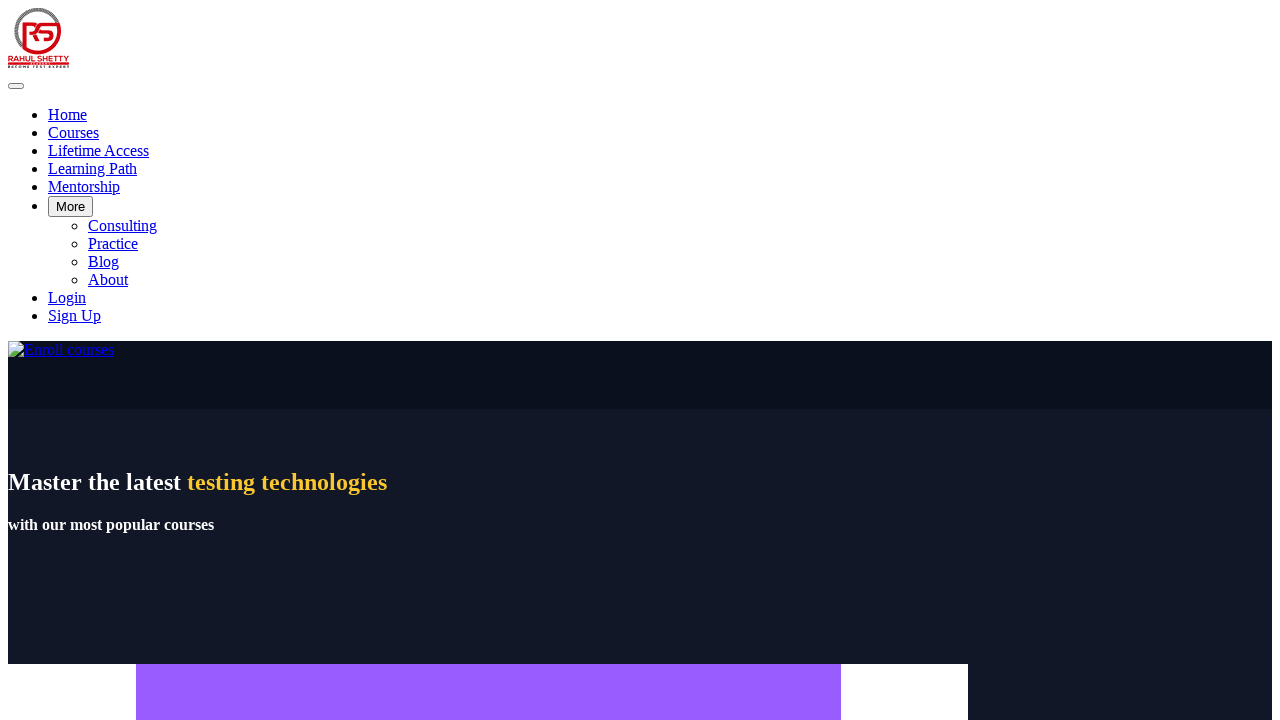

Waited for page to fully load after refresh
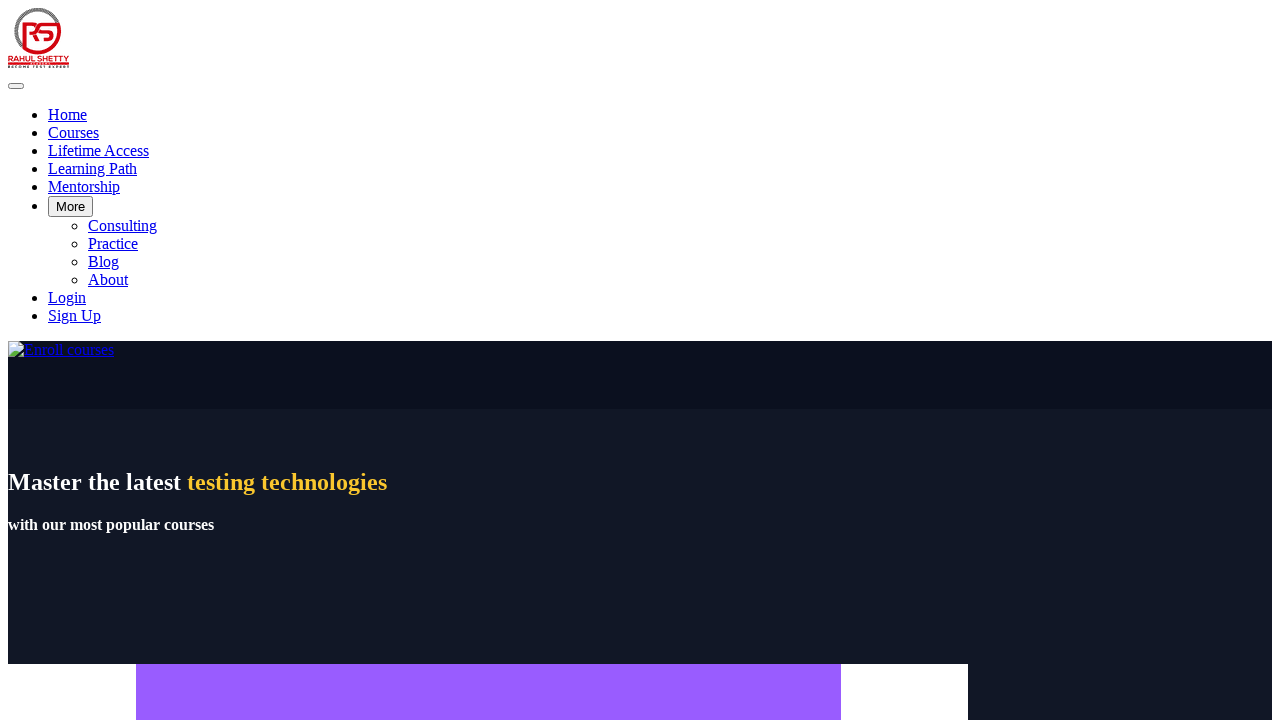

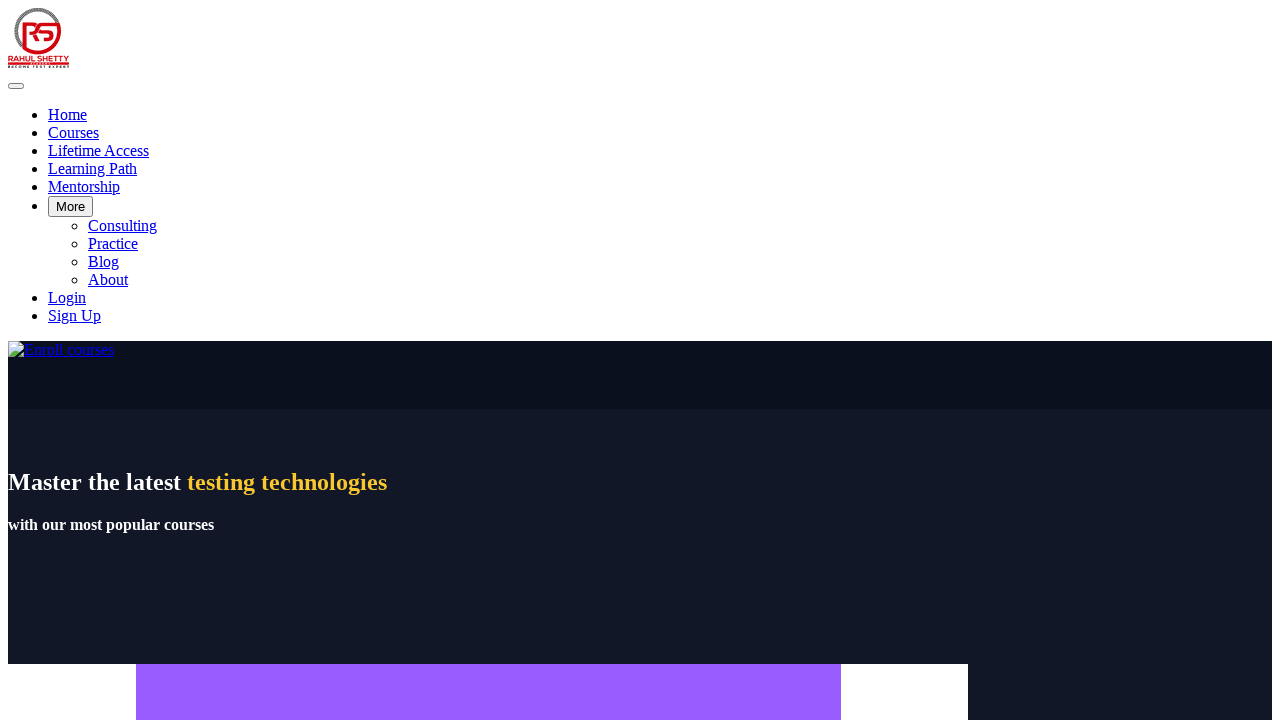